Tests navigating to the "Photos/Videos" submenu from the Catalog menu and verifies the correct page opens

Starting URL: http://intershop5.skillbox.ru/

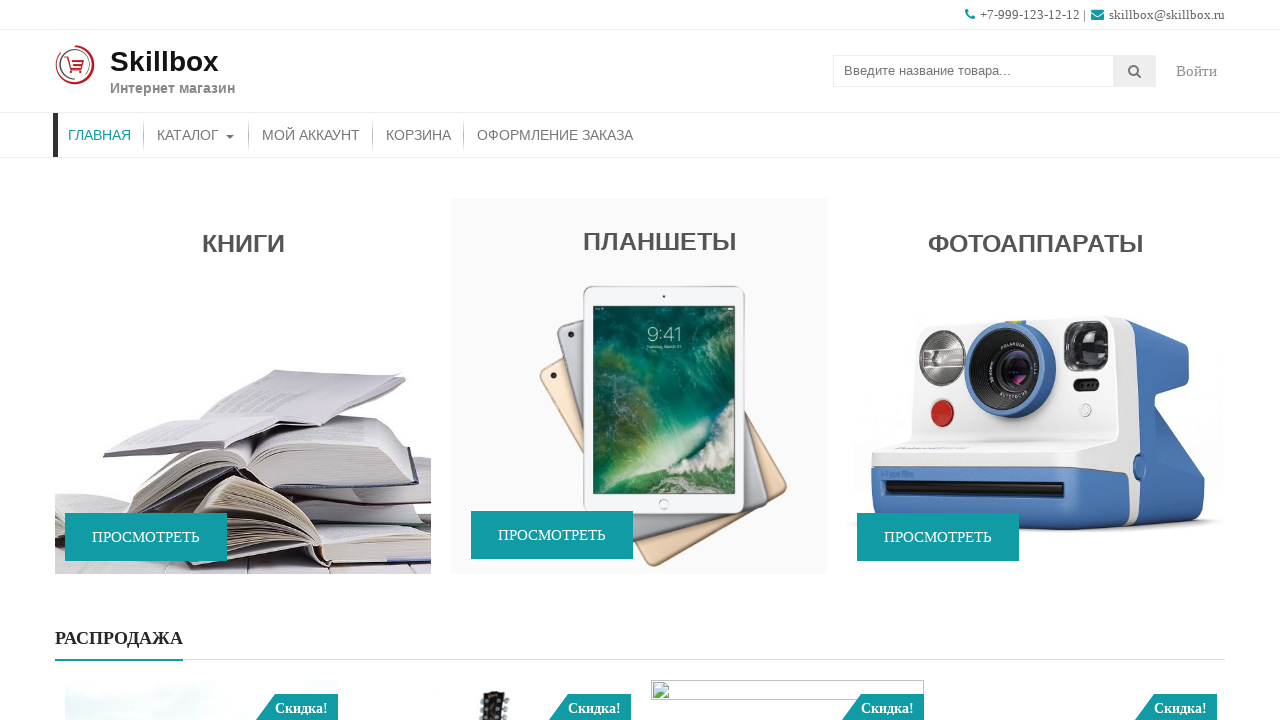

Pressed Tab on Catalog menu to reveal submenu on //*[contains(@class, 'store-menu')]//*[.='Каталог']
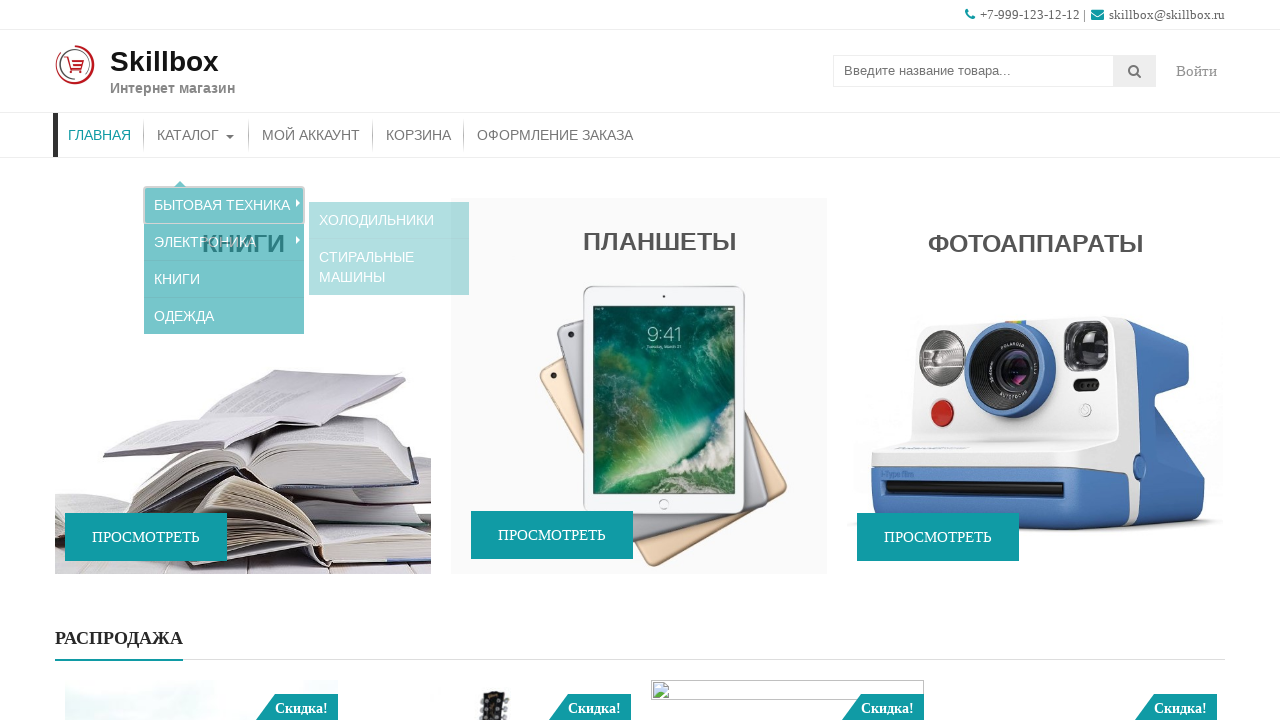

Pressed ArrowDown from Appliances submenu item on //*[contains(@class, 'sub-menu')]//*[.='Бытовая техника']
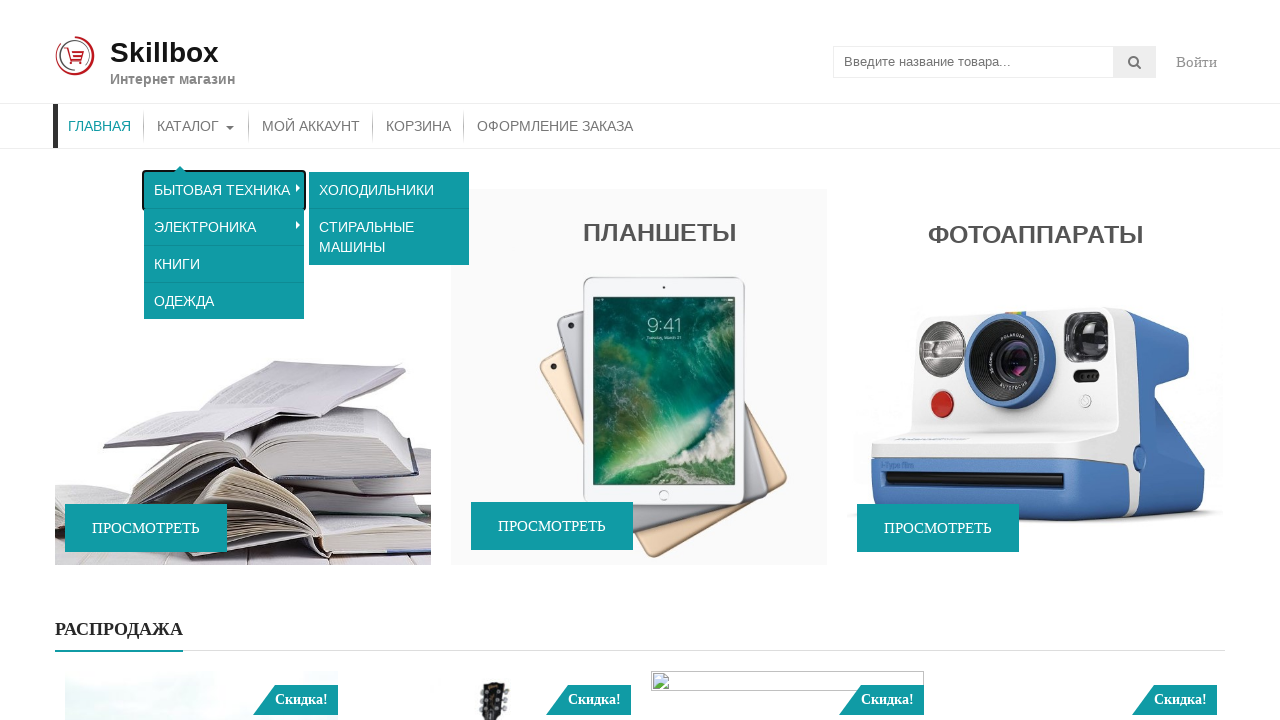

Pressed Tab on Electronics submenu link on //*[contains(@class, 'sub-menu')]//a[.='Электроника']
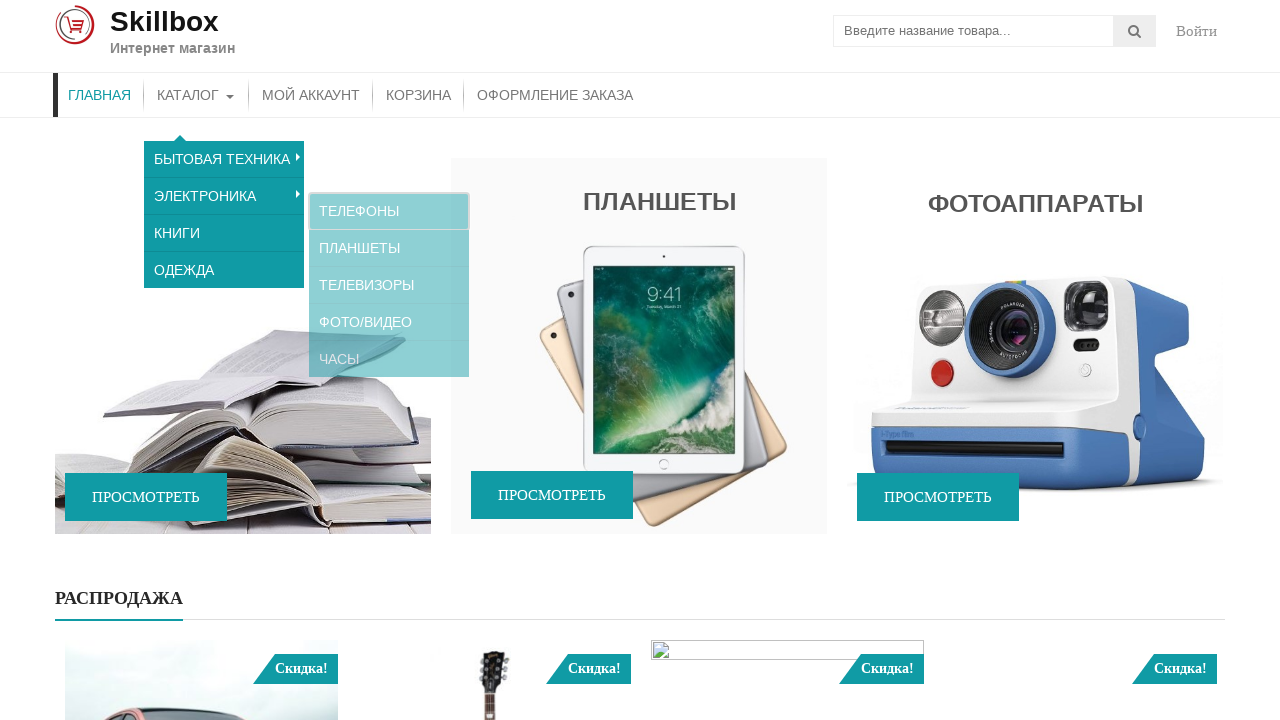

Pressed ArrowDown from Phones submenu item on //*[contains(@class, 'sub-menu')]//a[.='Телефоны']
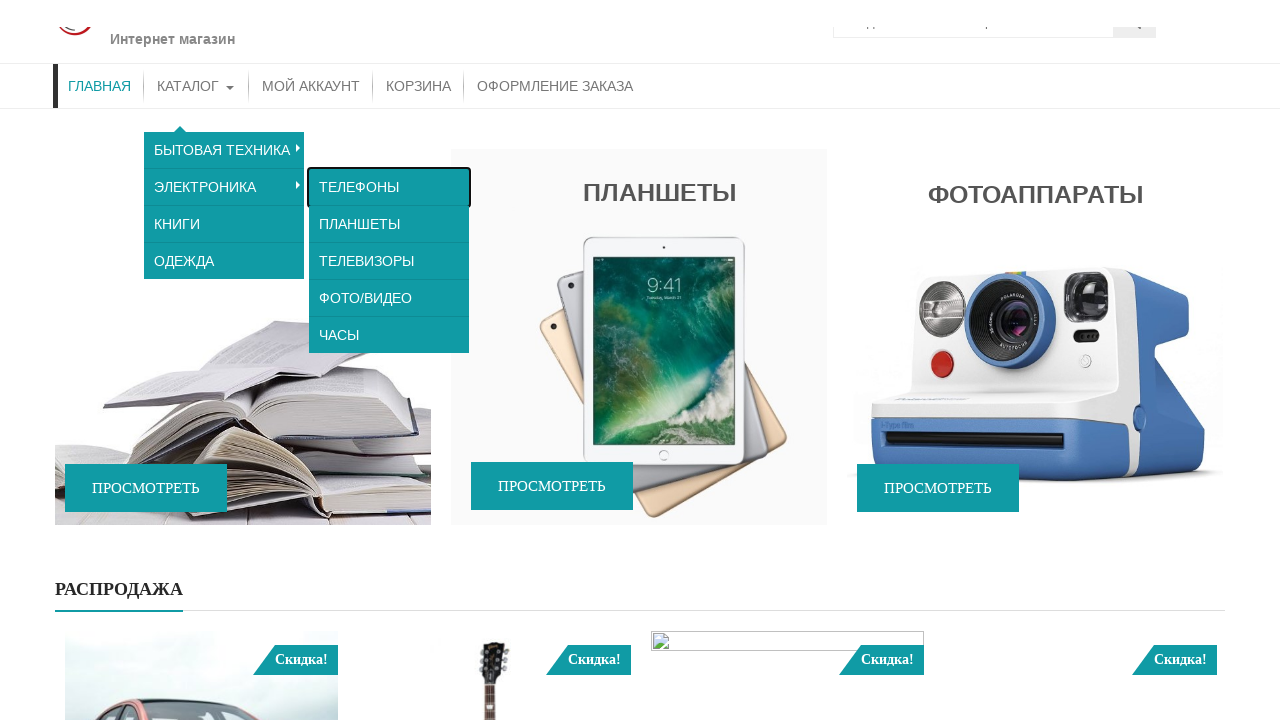

Pressed ArrowDown from Tablets submenu item on //*[contains(@class, 'sub-menu')]//a[.='Планшеты']
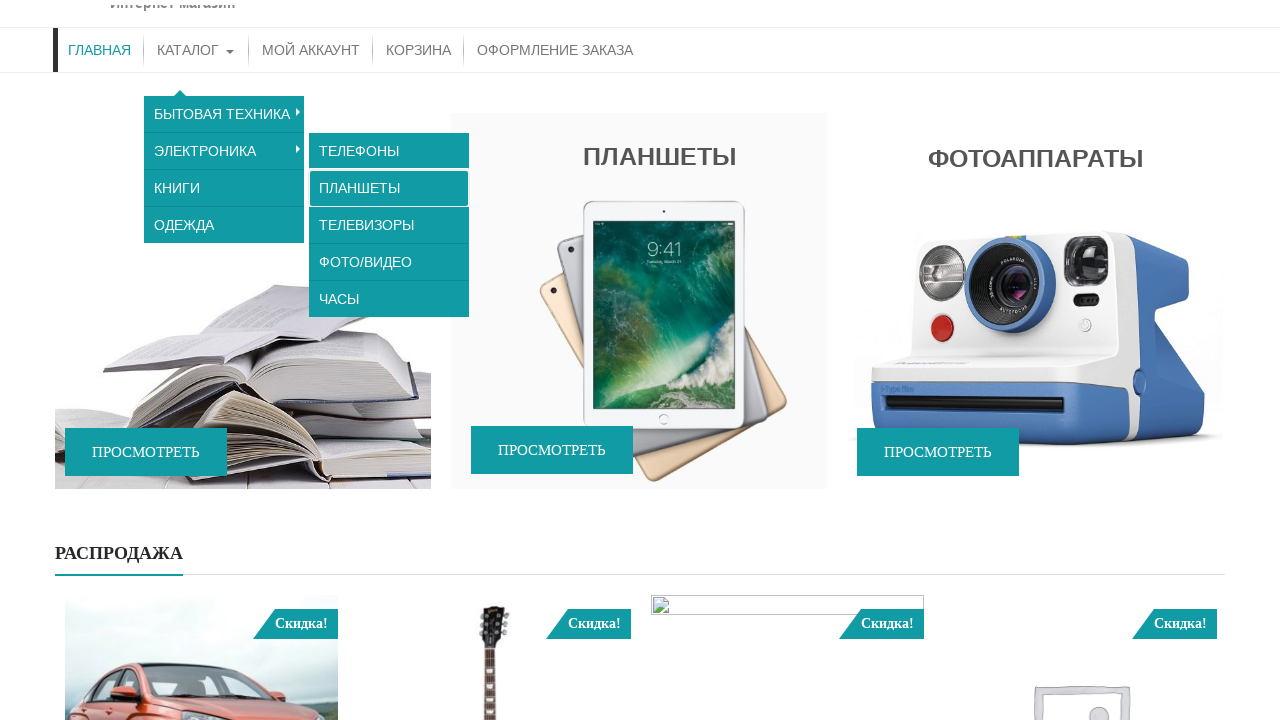

Pressed ArrowDown from TV submenu item on //*[contains(@class, 'sub-menu')]//a[.='Телевизоры']
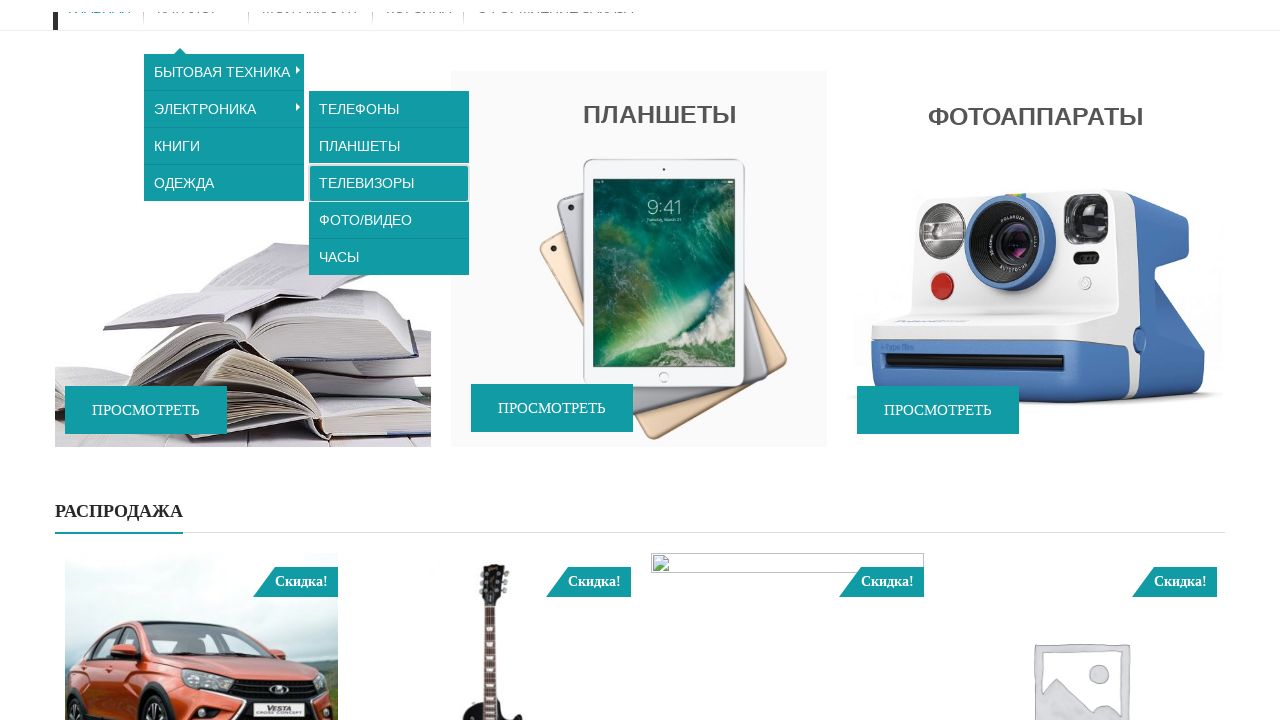

Clicked on Photos/Videos submenu item at (389, 187) on xpath=//*[contains(@class, 'sub-menu')]//a[.='Фото/видео']
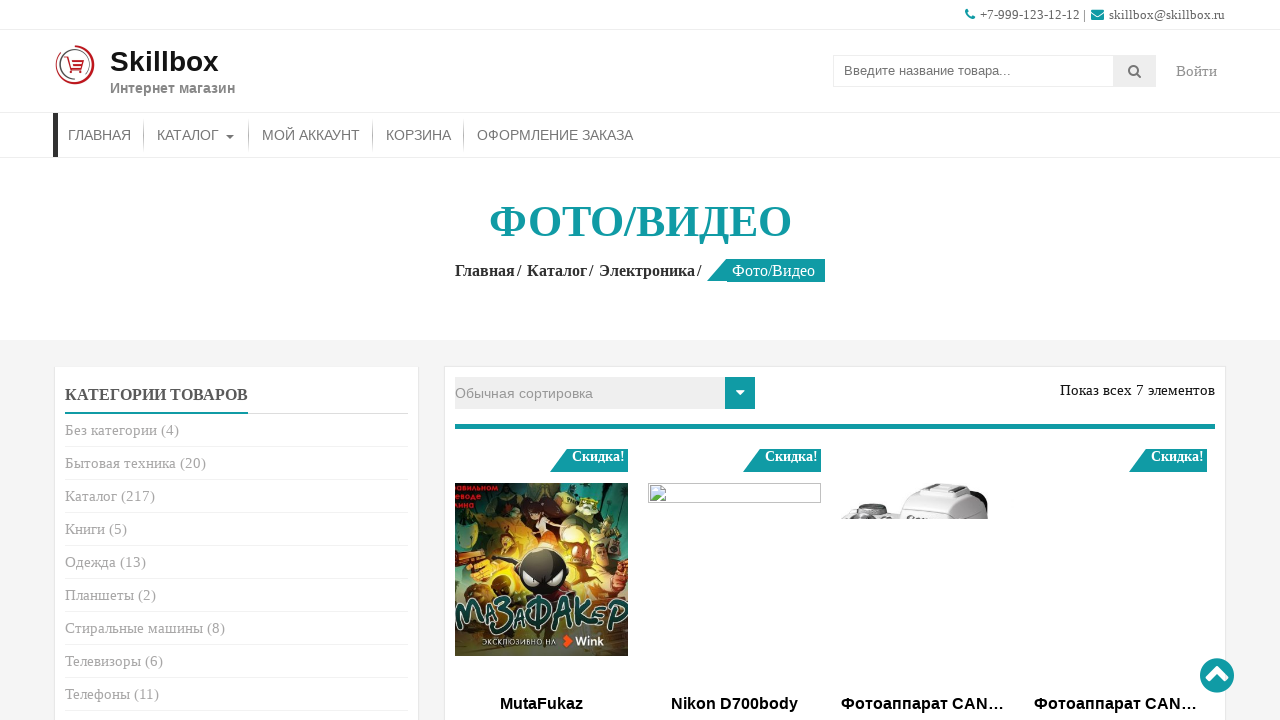

Page title loaded successfully on Photos/Videos page
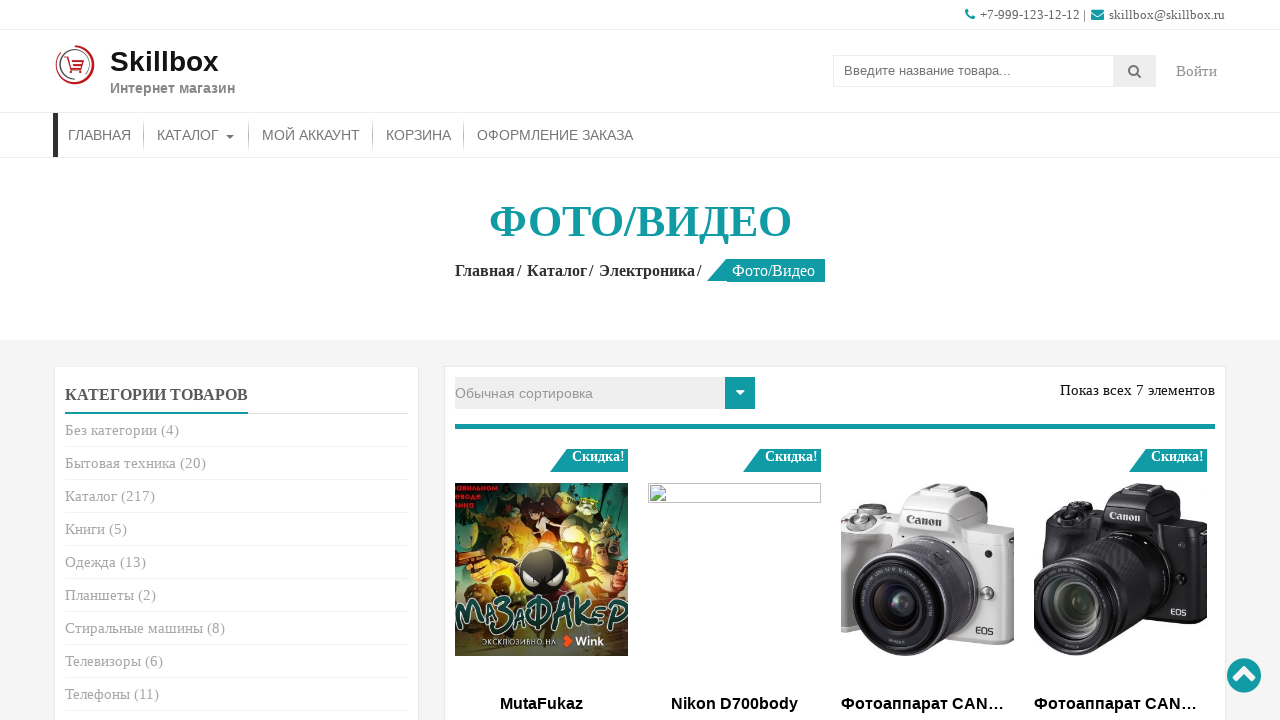

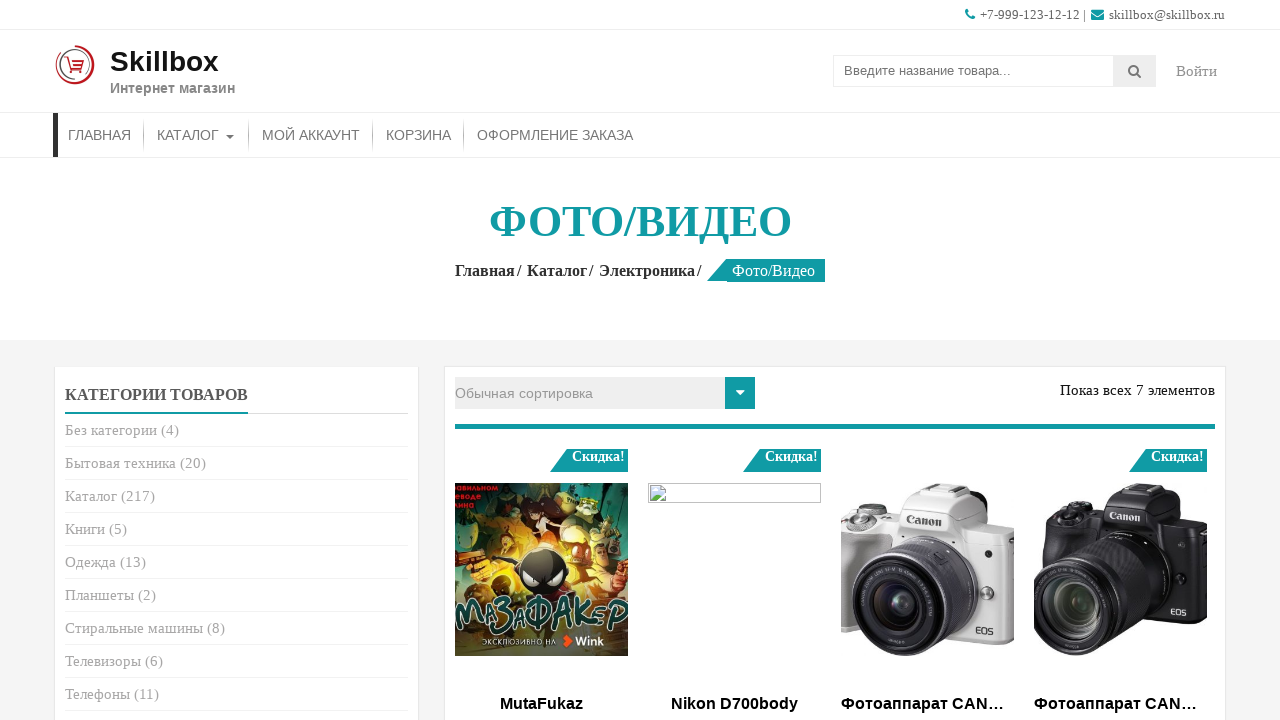